Tests login with various user credentials combinations

Starting URL: https://www.saucedemo.com/

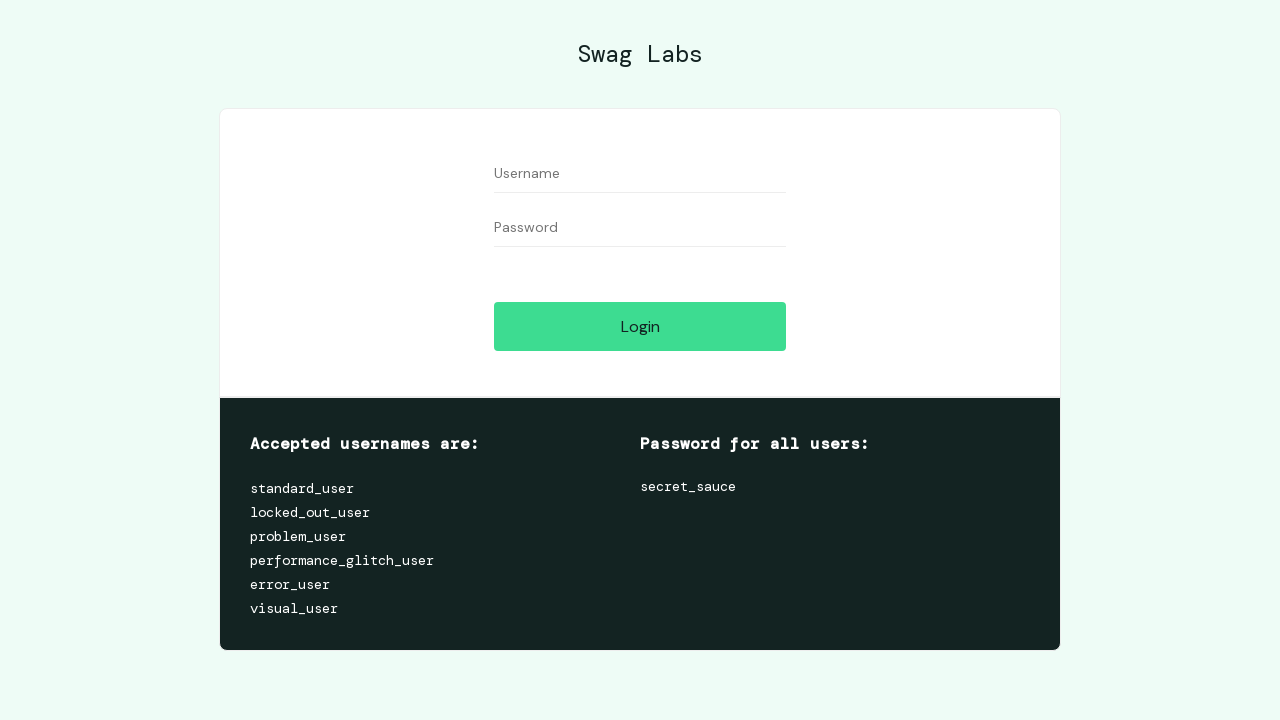

Filled username field with 'standard_user' on #user-name
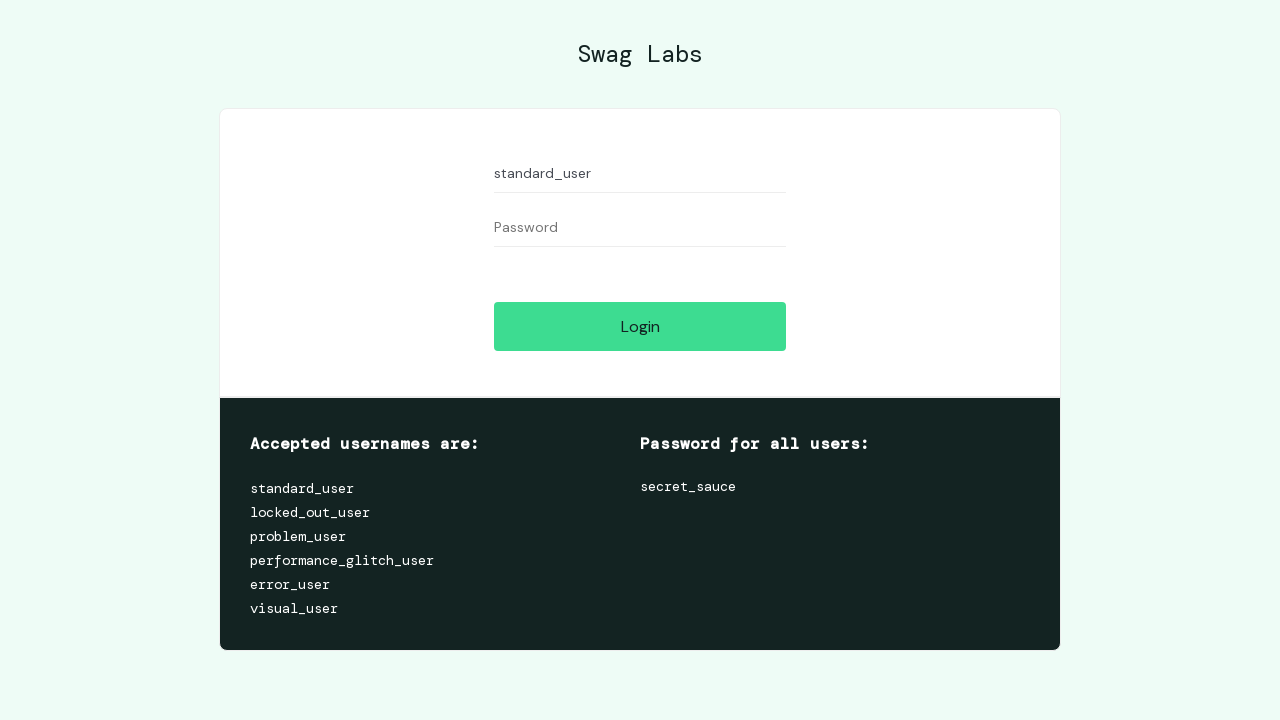

Filled password field with secret credentials on #password
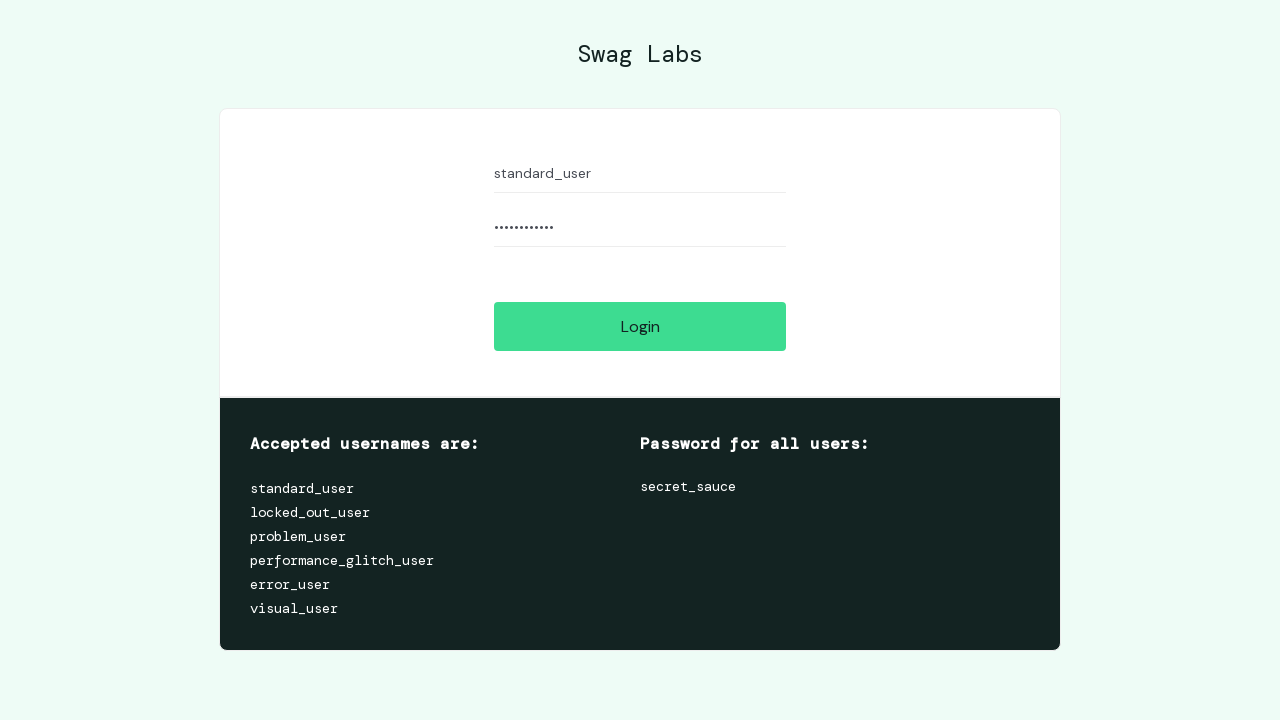

Clicked login button at (640, 326) on #login-button
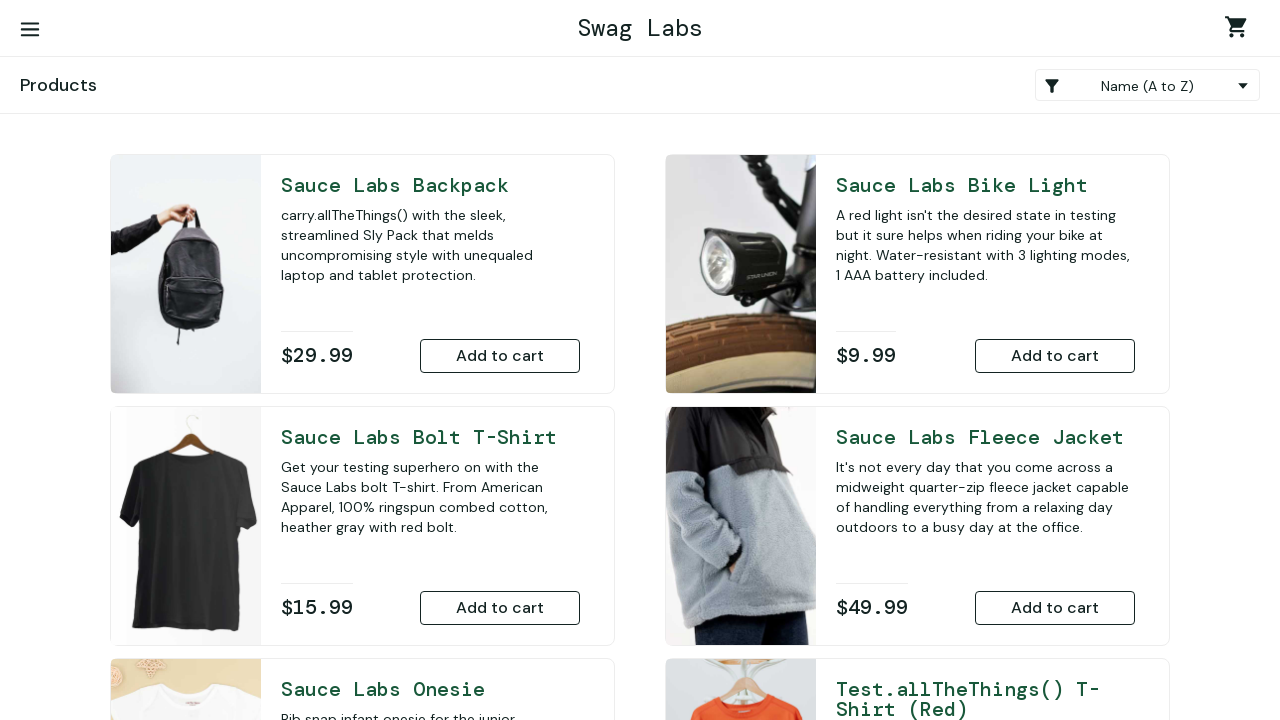

Waited for inventory page to load after successful login
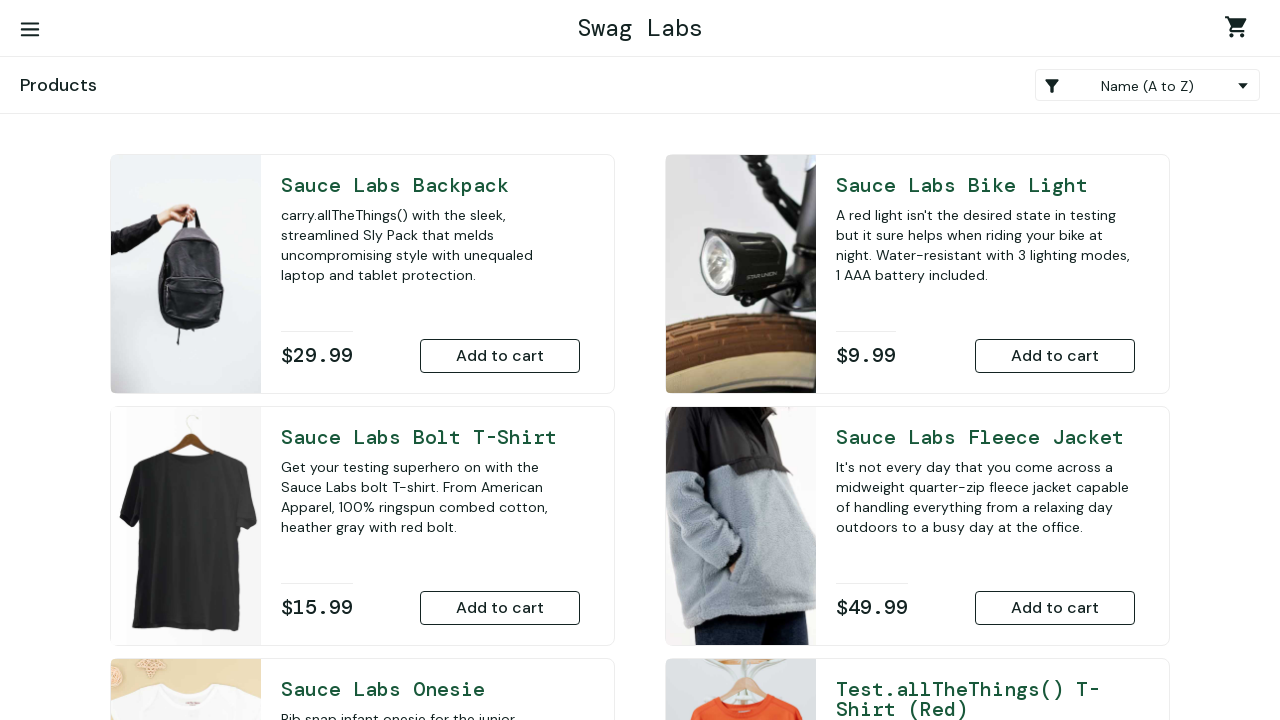

Verified successful login - inventory page URL is correct
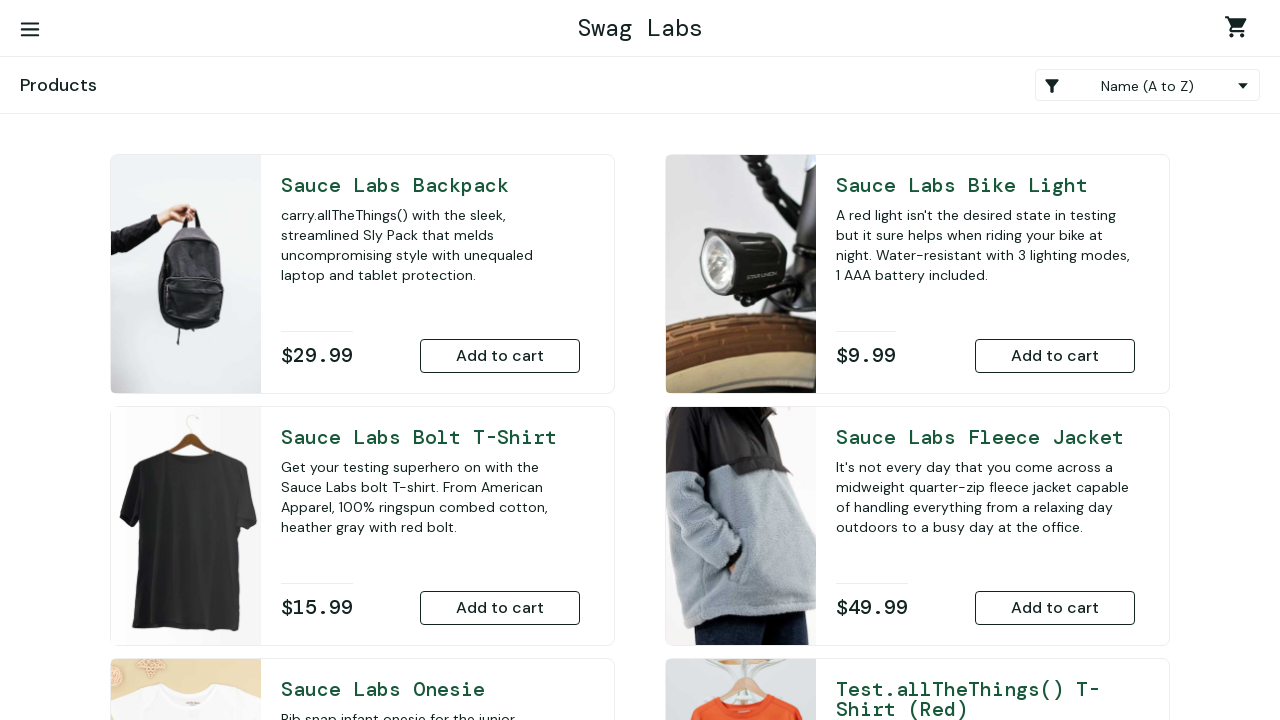

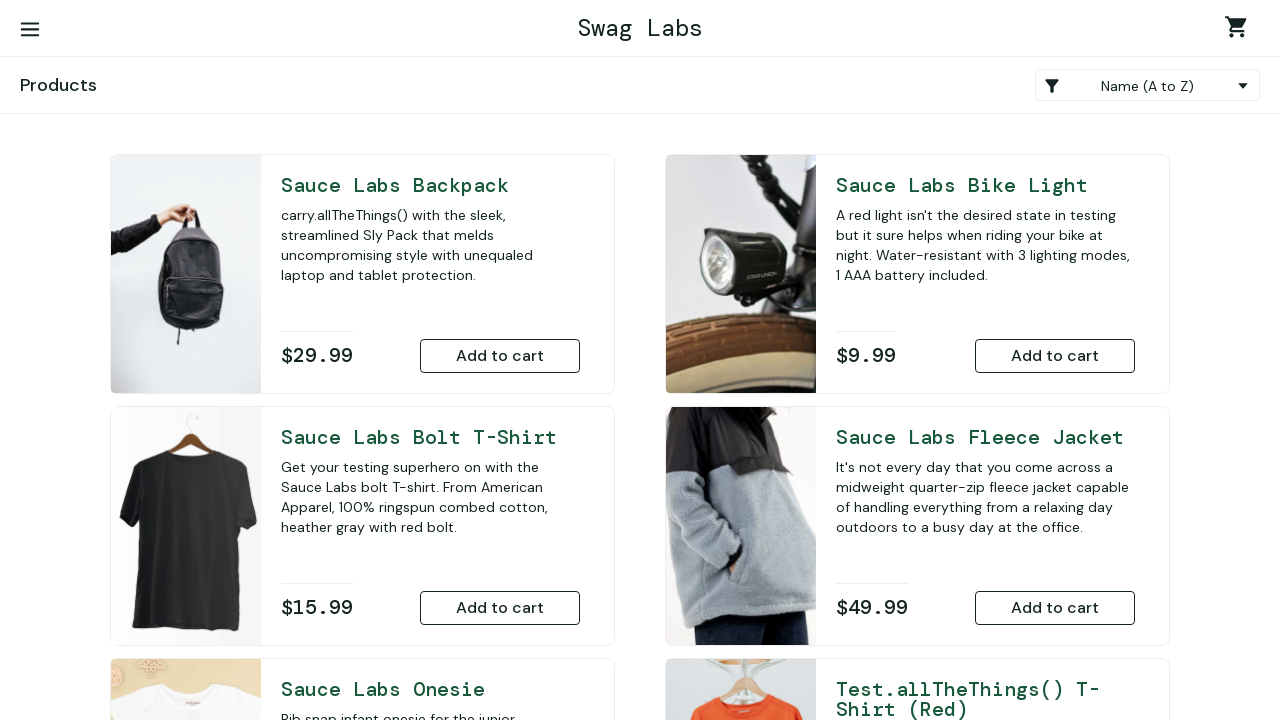